Tests closing a modal popup/entry ad on a practice automation website by clicking the close button in the modal footer.

Starting URL: http://the-internet.herokuapp.com/entry_ad

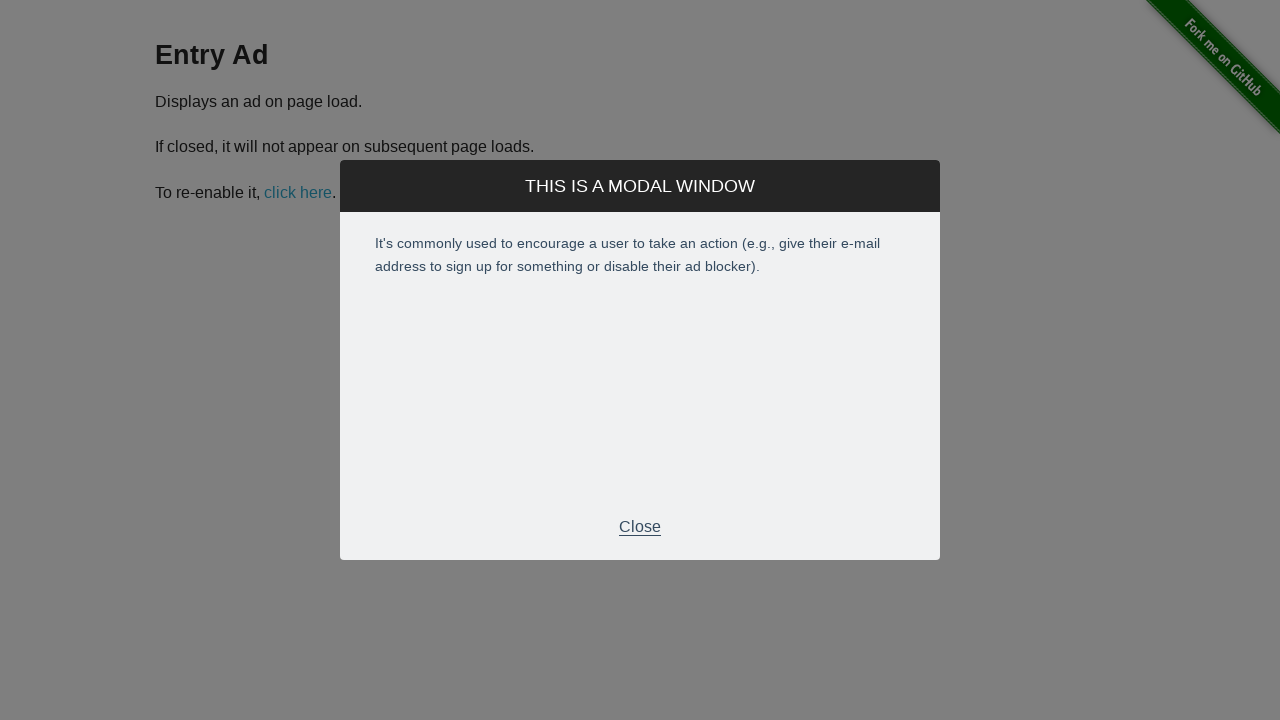

Entry ad modal appeared and close button became visible
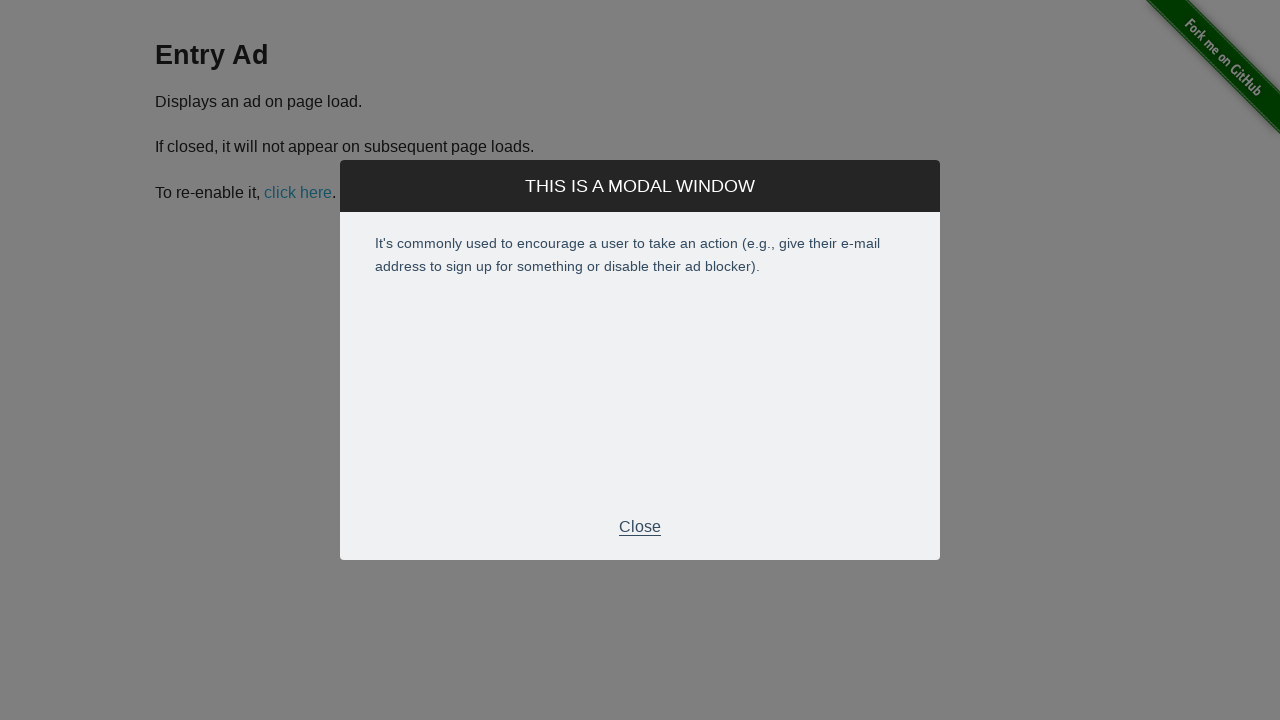

Clicked the close button in the modal footer at (640, 527) on div.modal-footer > p
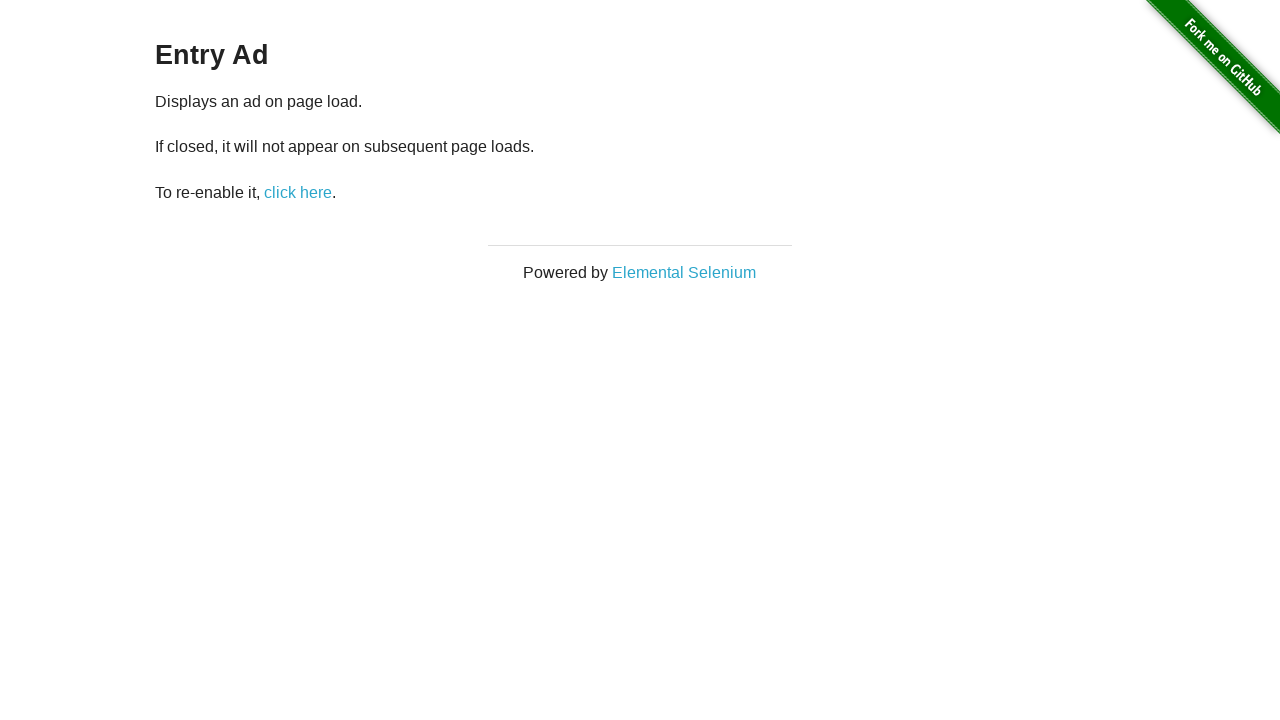

Entry ad modal closed successfully
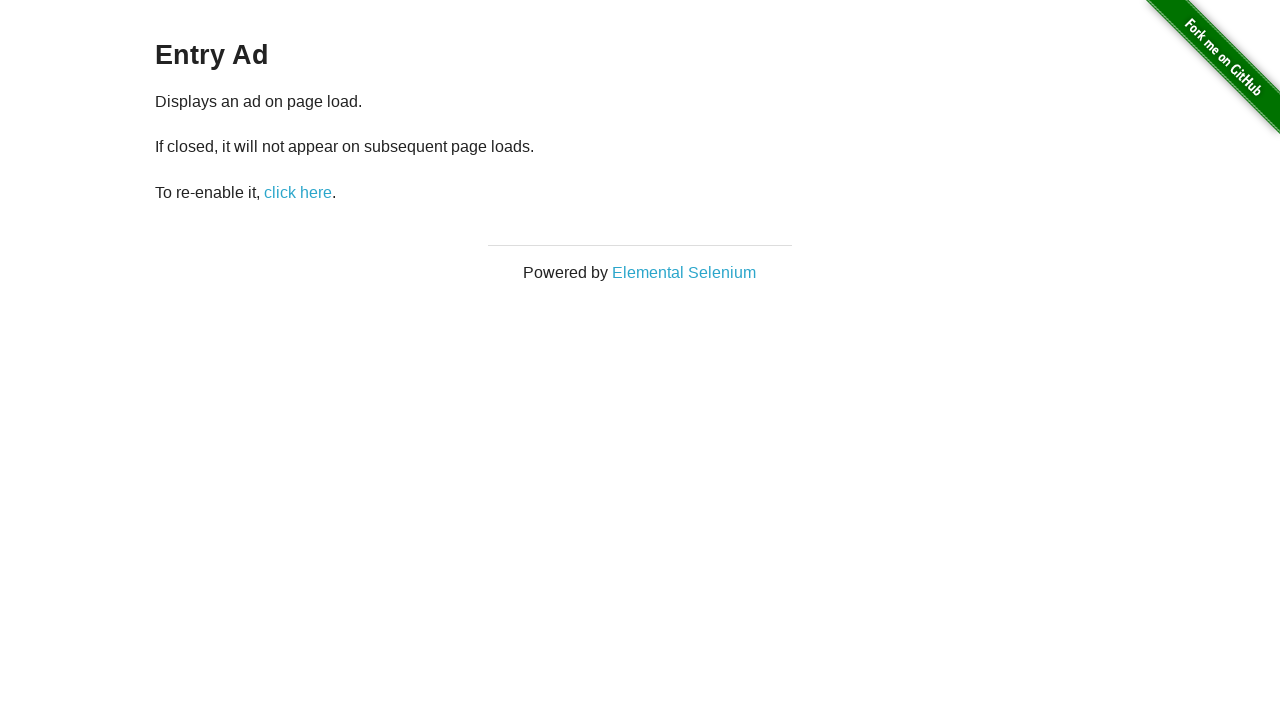

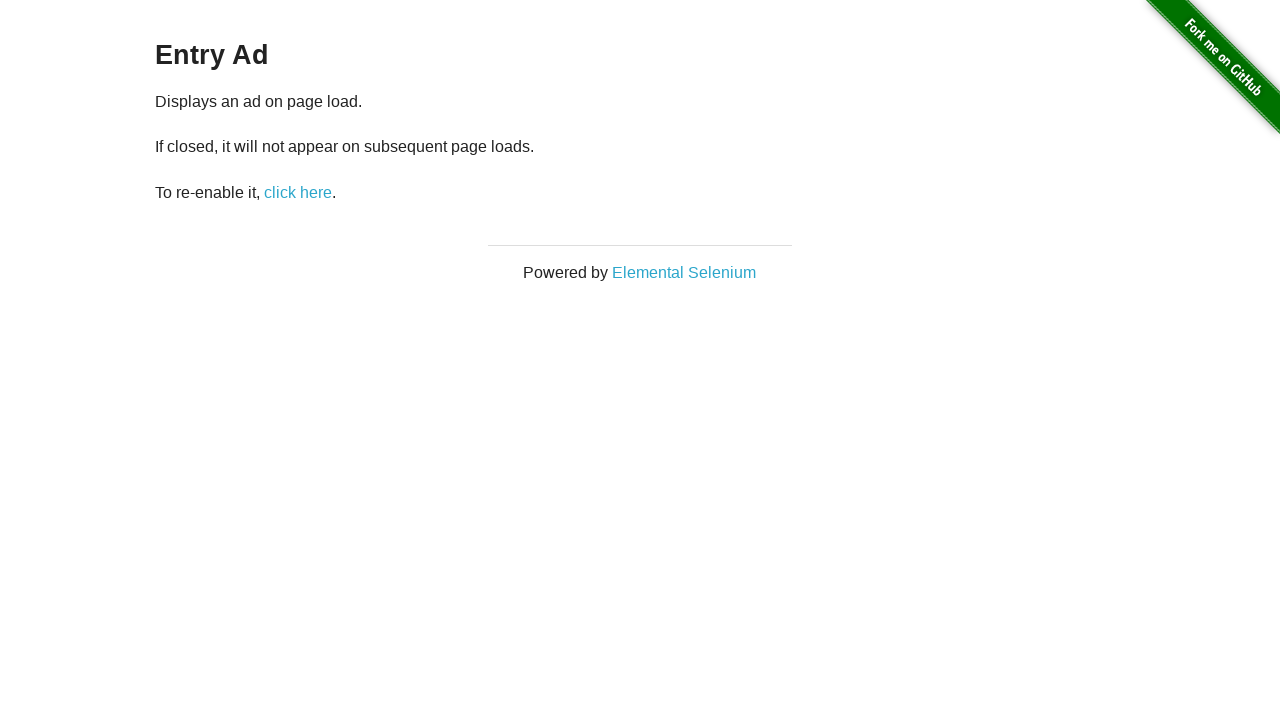